Tests that todo data persists after page reload

Starting URL: https://demo.playwright.dev/todomvc

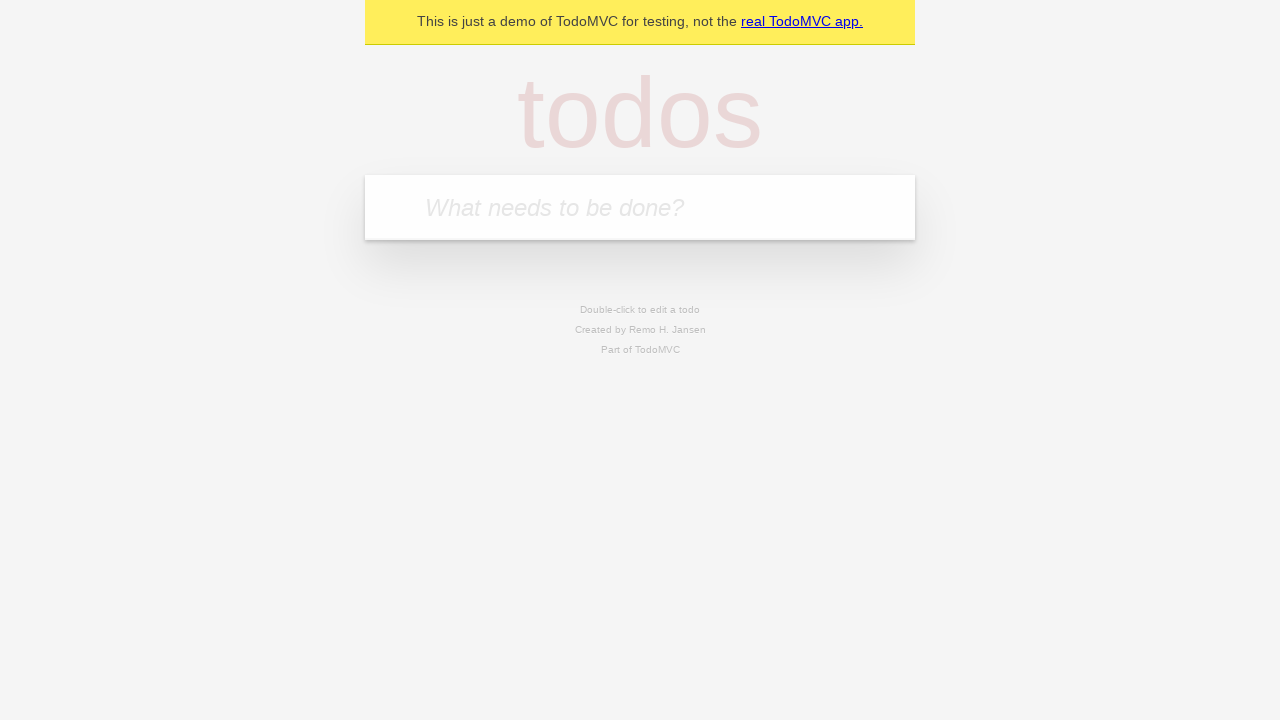

Filled todo input field with 'feed the cat' on internal:attr=[placeholder="What needs to be done?"i]
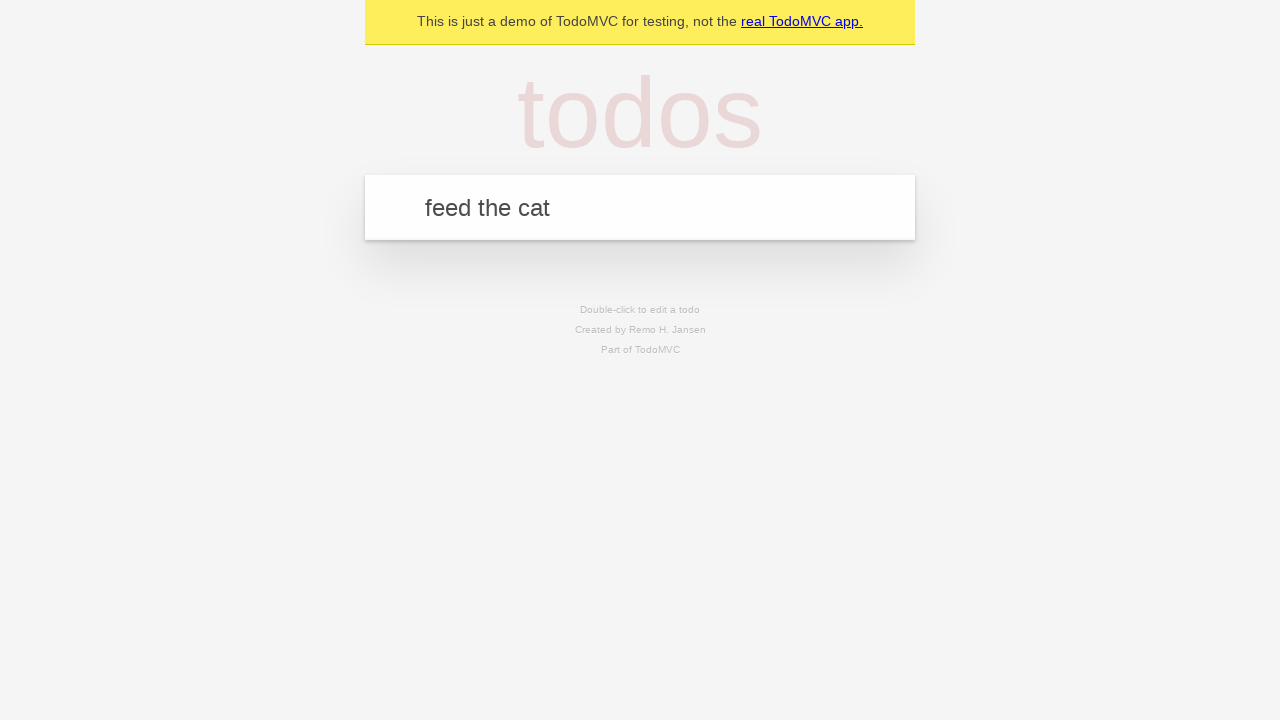

Pressed Enter to create first todo item on internal:attr=[placeholder="What needs to be done?"i]
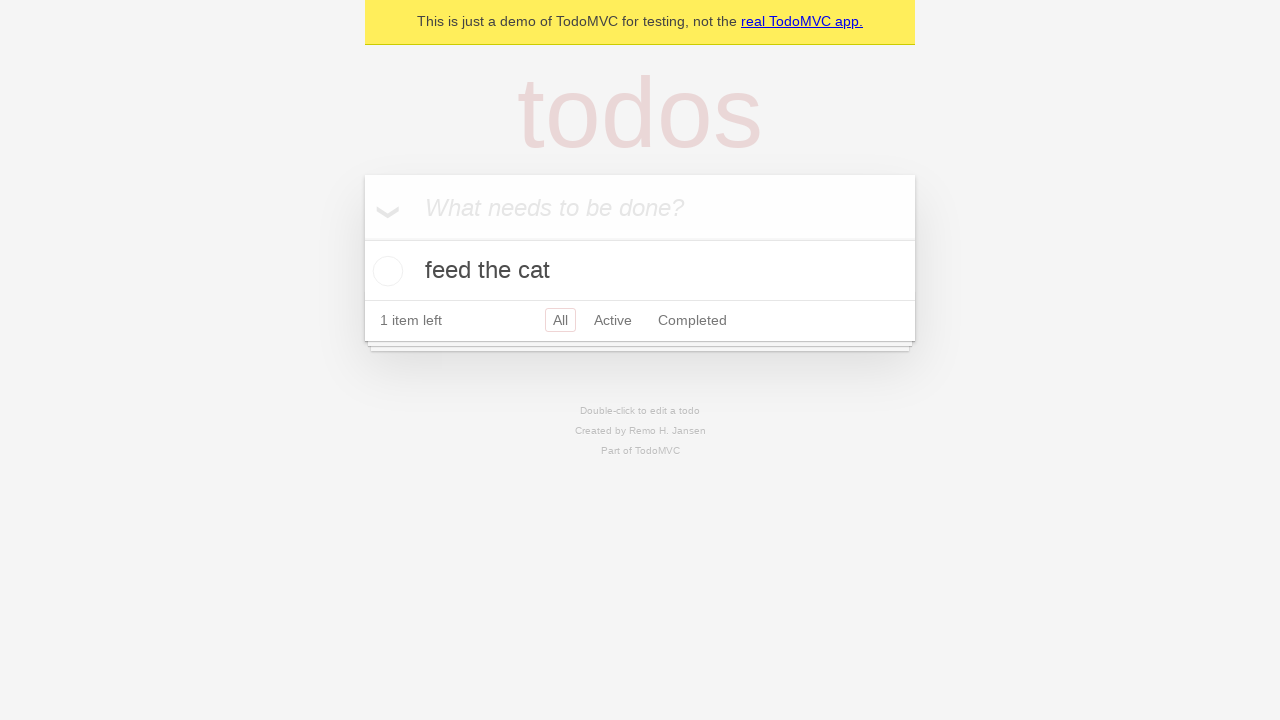

Filled todo input field with 'book a doctors appointment' on internal:attr=[placeholder="What needs to be done?"i]
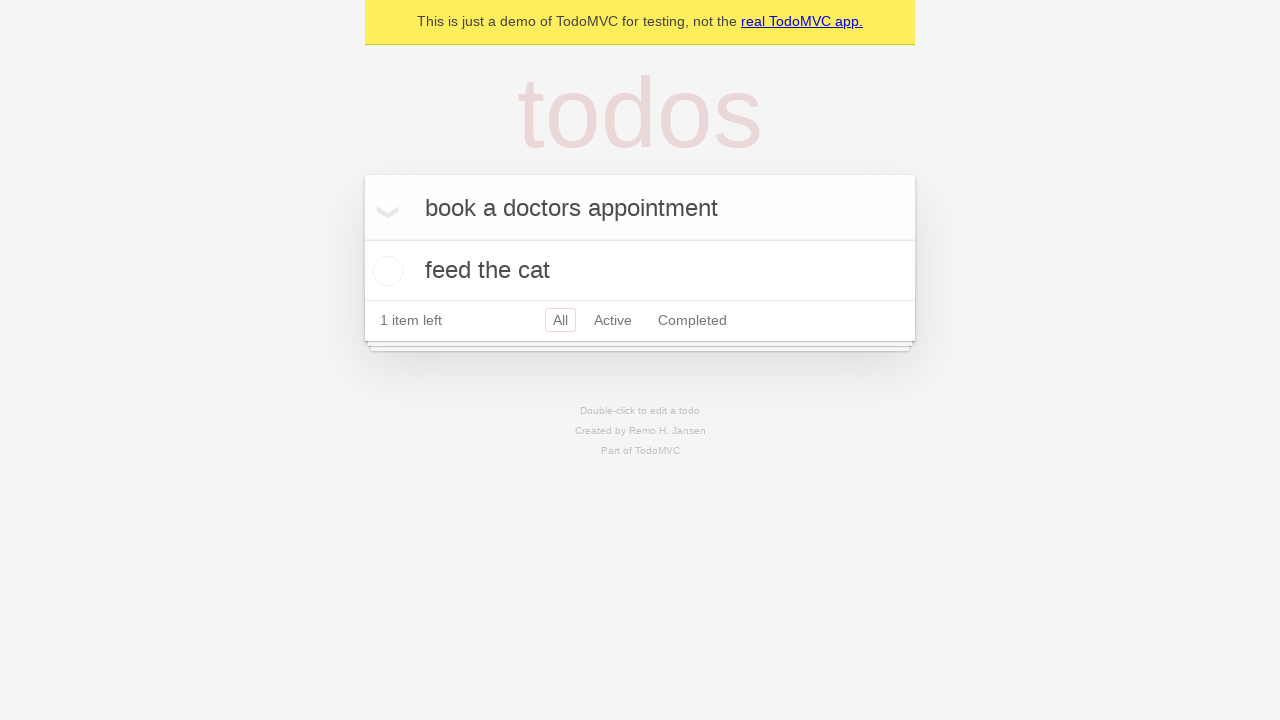

Pressed Enter to create second todo item on internal:attr=[placeholder="What needs to be done?"i]
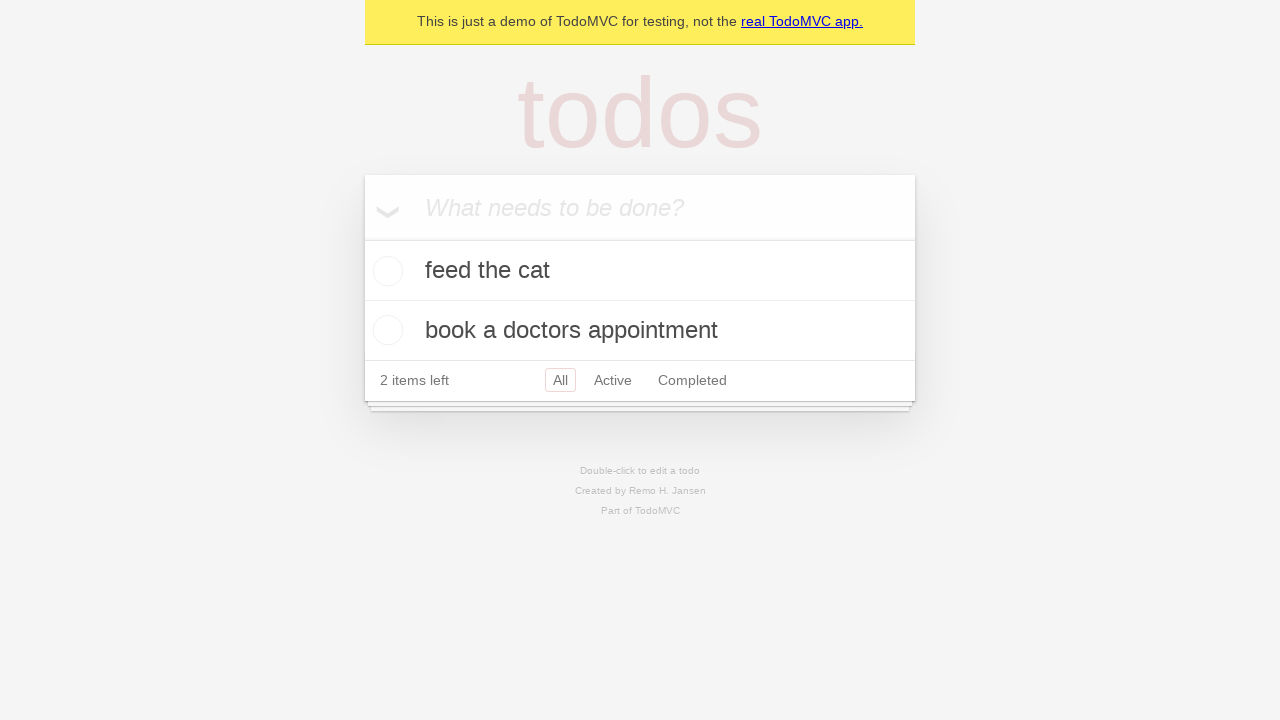

Located all todo items on the page
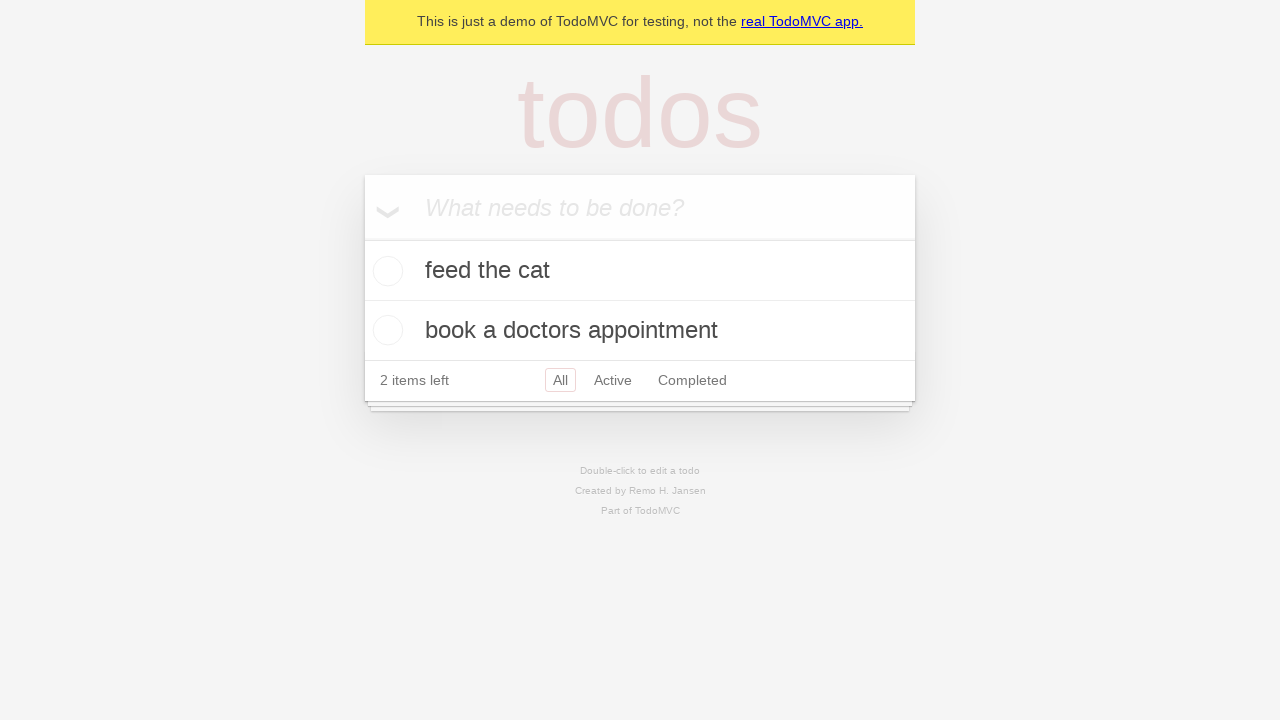

Located checkbox for first todo item
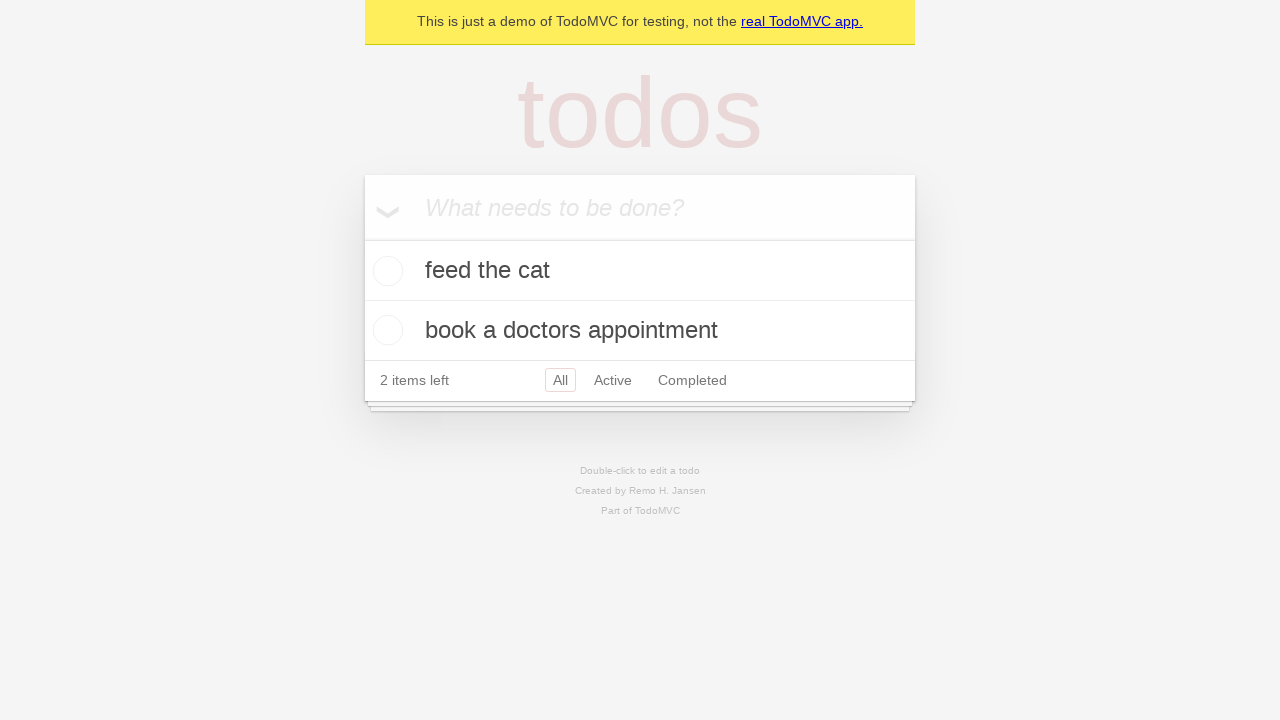

Checked the first todo item at (385, 271) on internal:testid=[data-testid="todo-item"s] >> nth=0 >> internal:role=checkbox
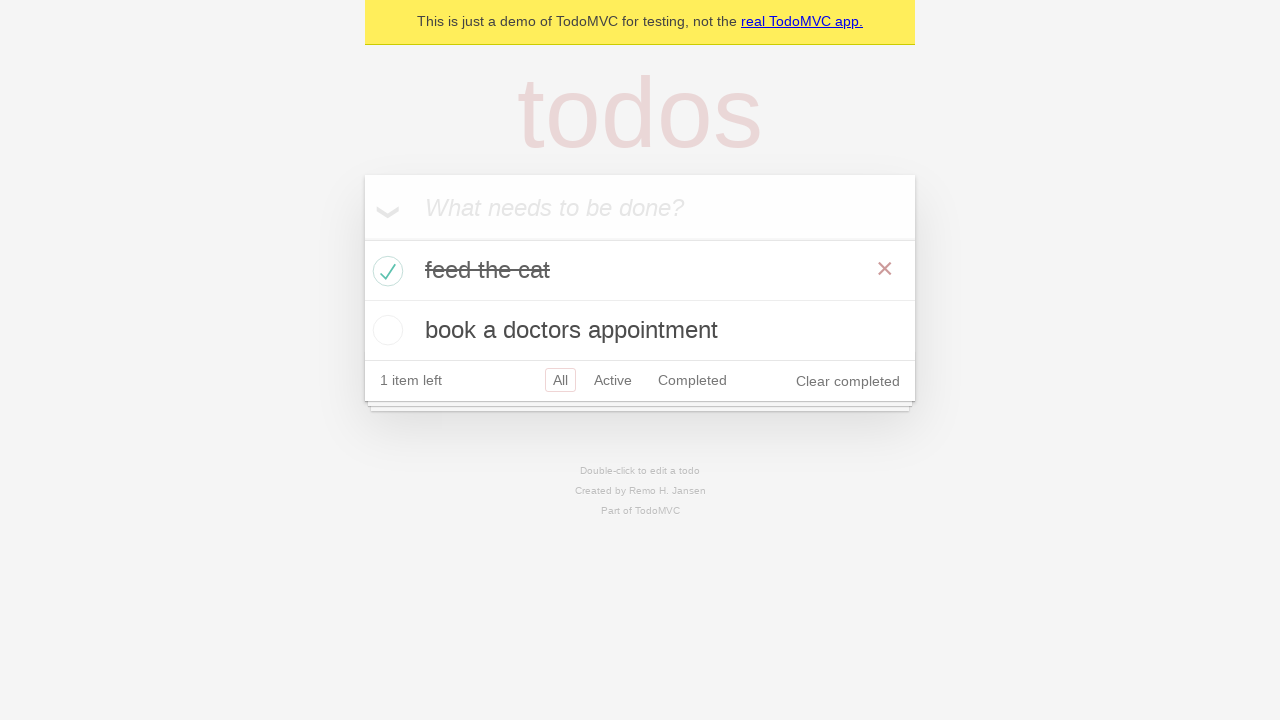

Reloaded the page to test data persistence
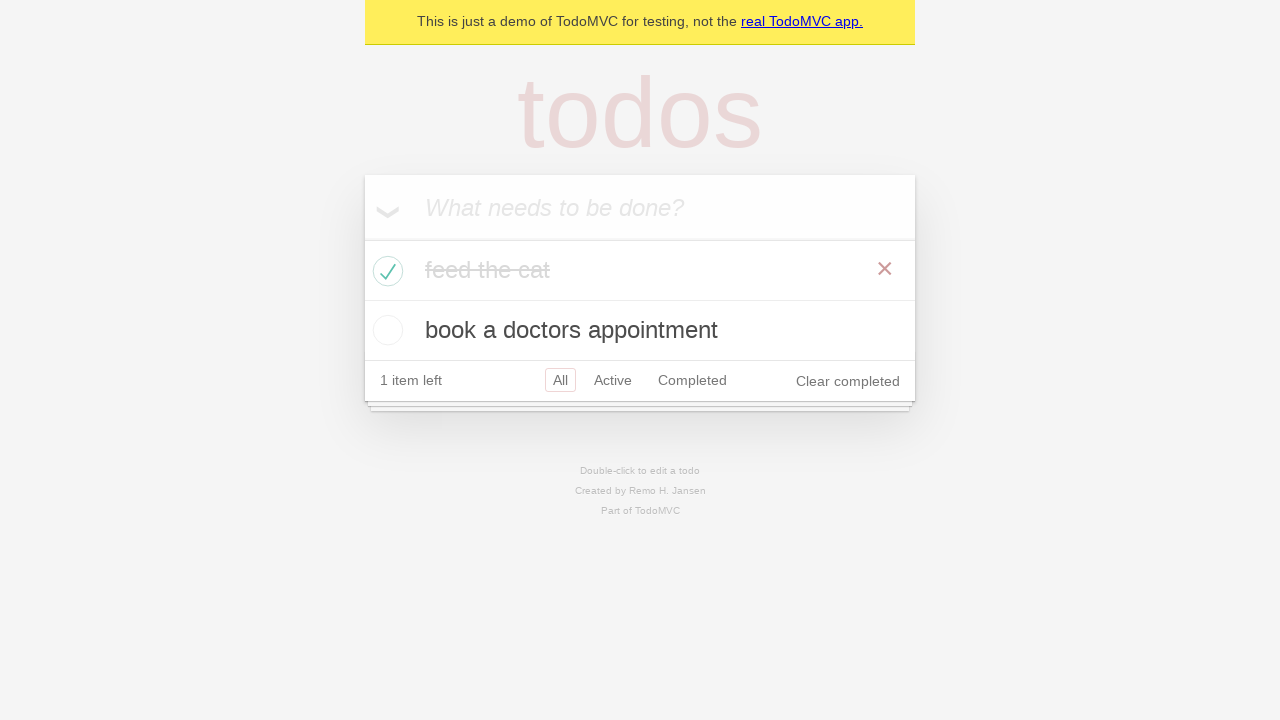

Todo items loaded after page reload
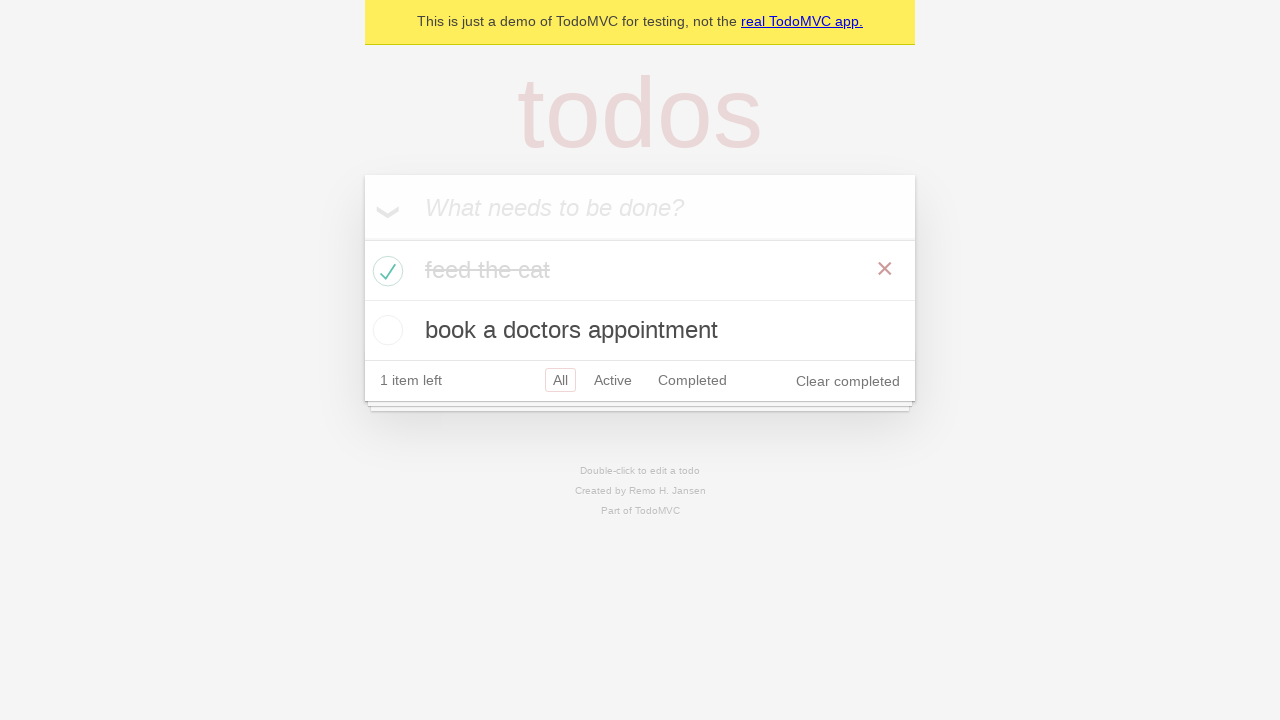

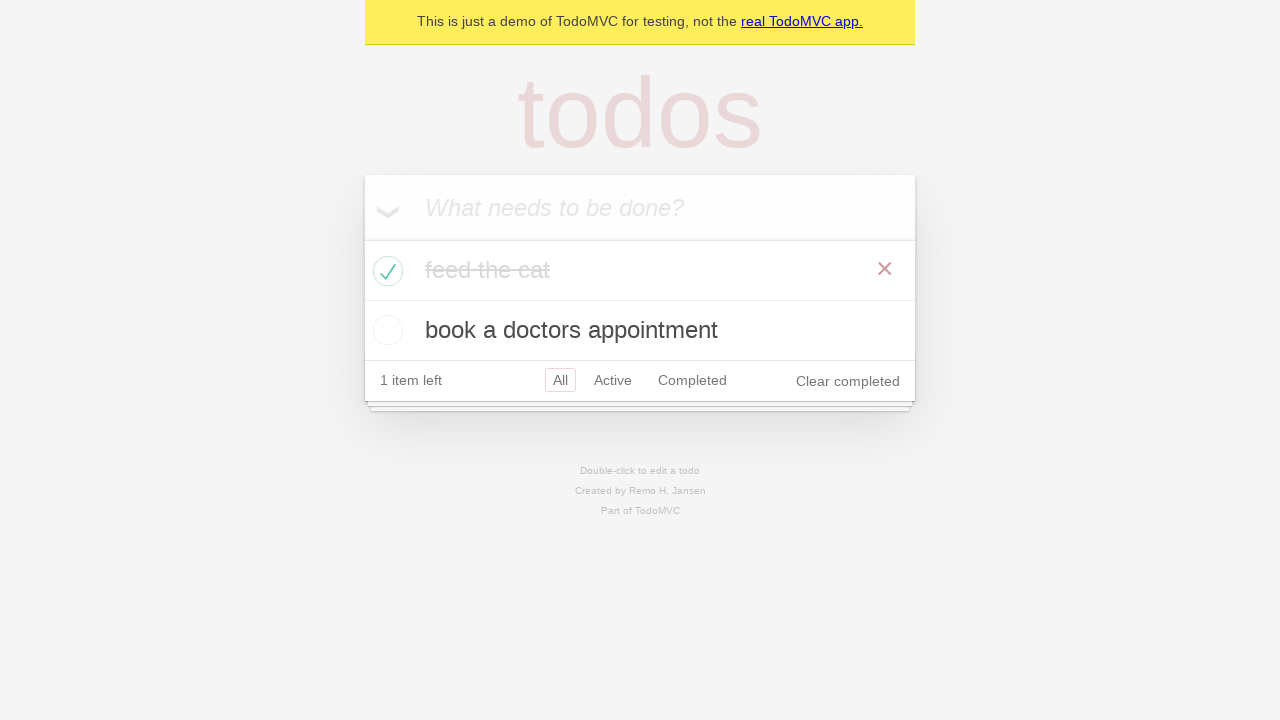